Clicks on the "Navigation" link and verifies the page loads

Starting URL: https://bonigarcia.dev/selenium-webdriver-java/

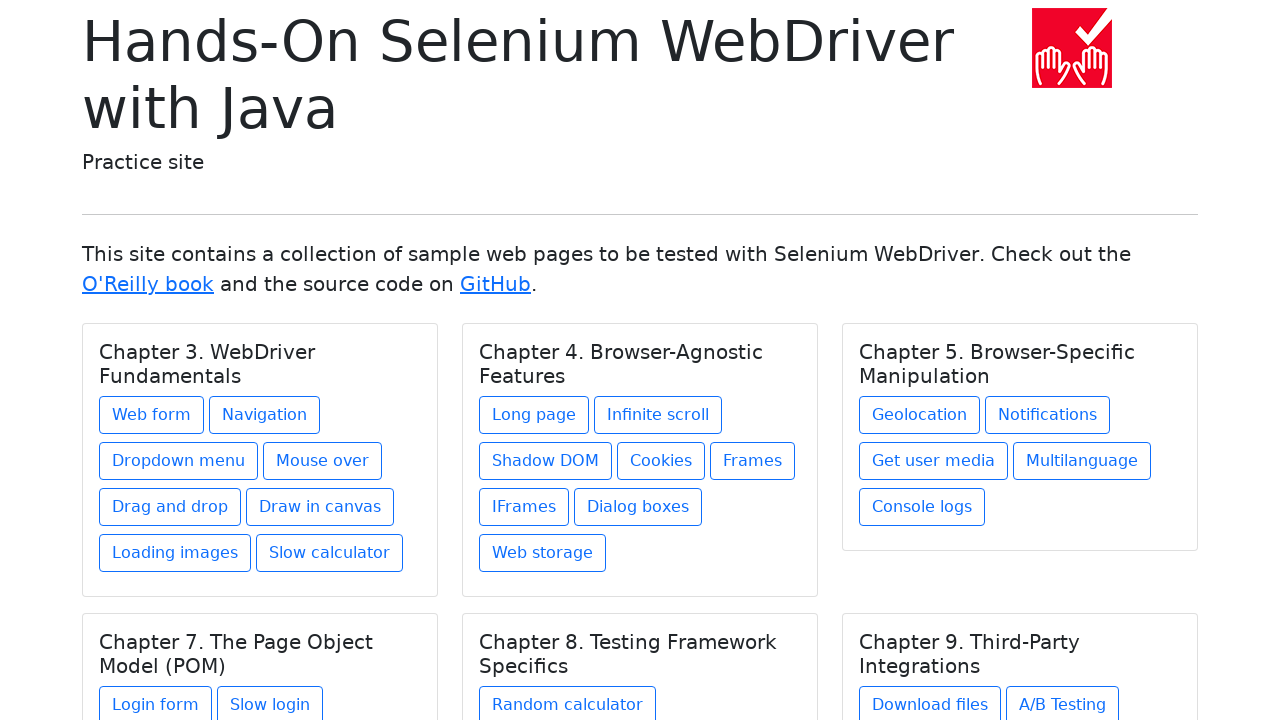

Clicked on the 'Navigation' link at (264, 415) on text=Navigation
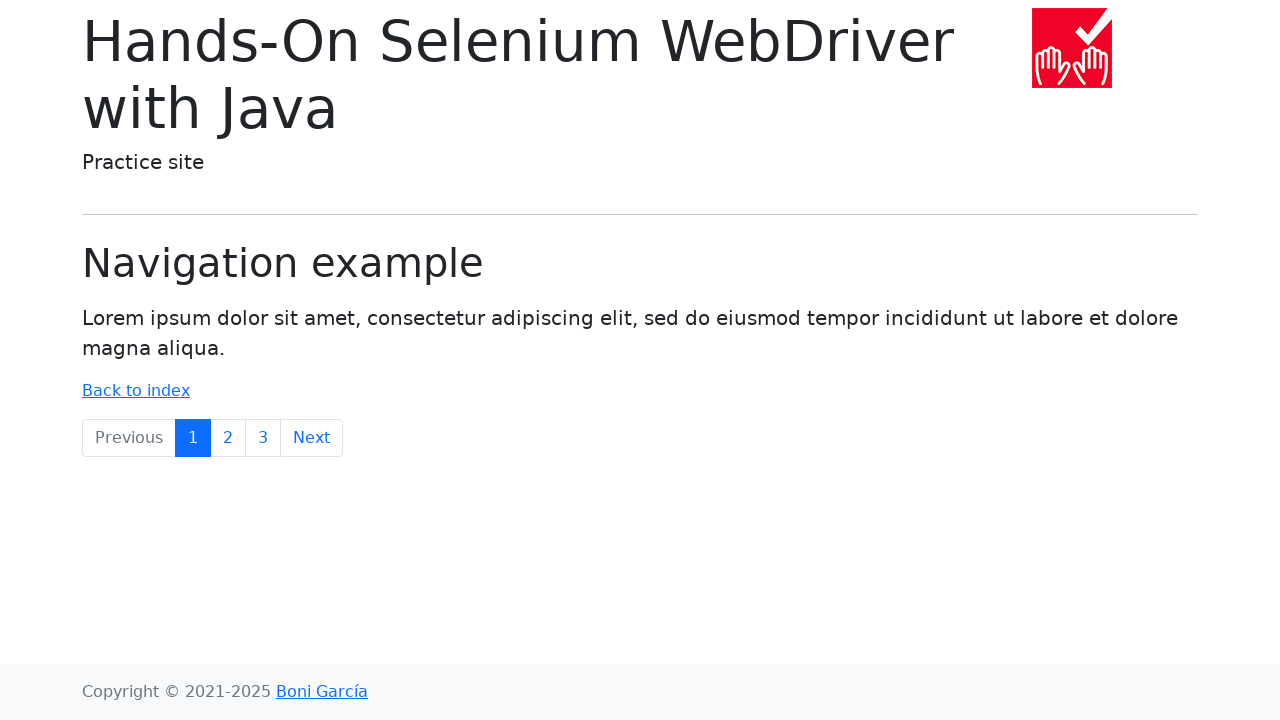

Navigation page loaded (networkidle state reached)
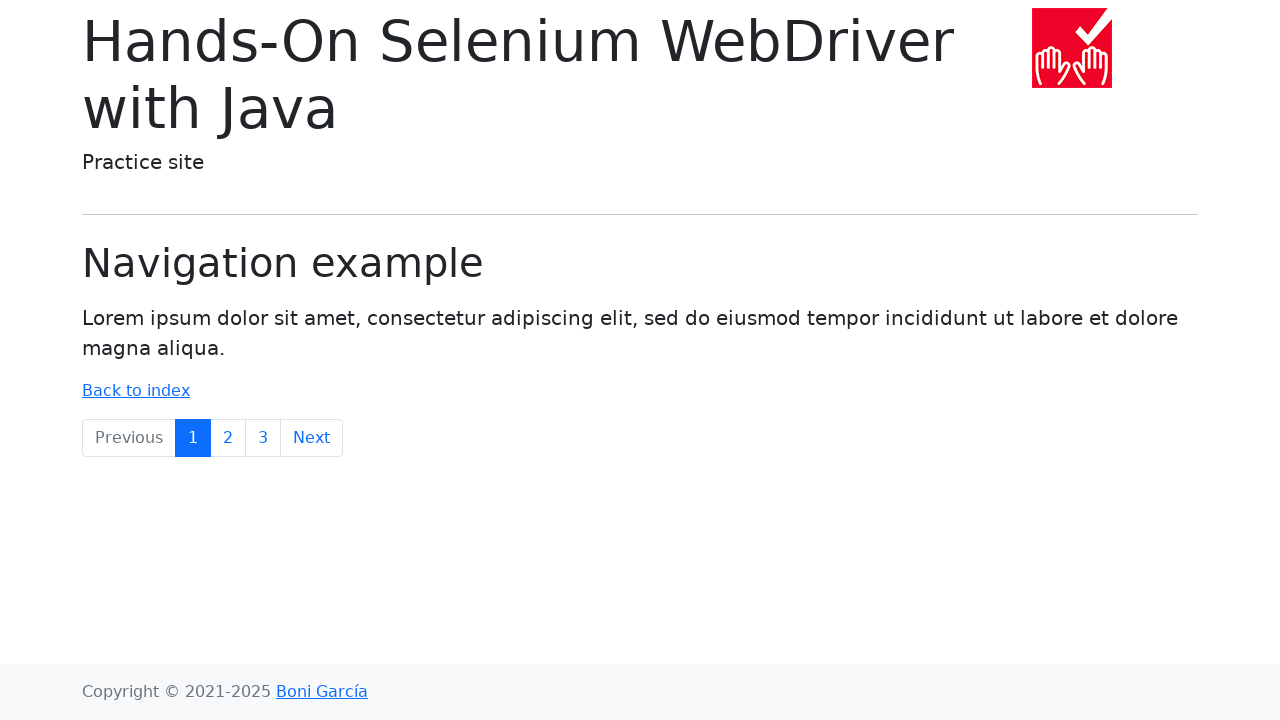

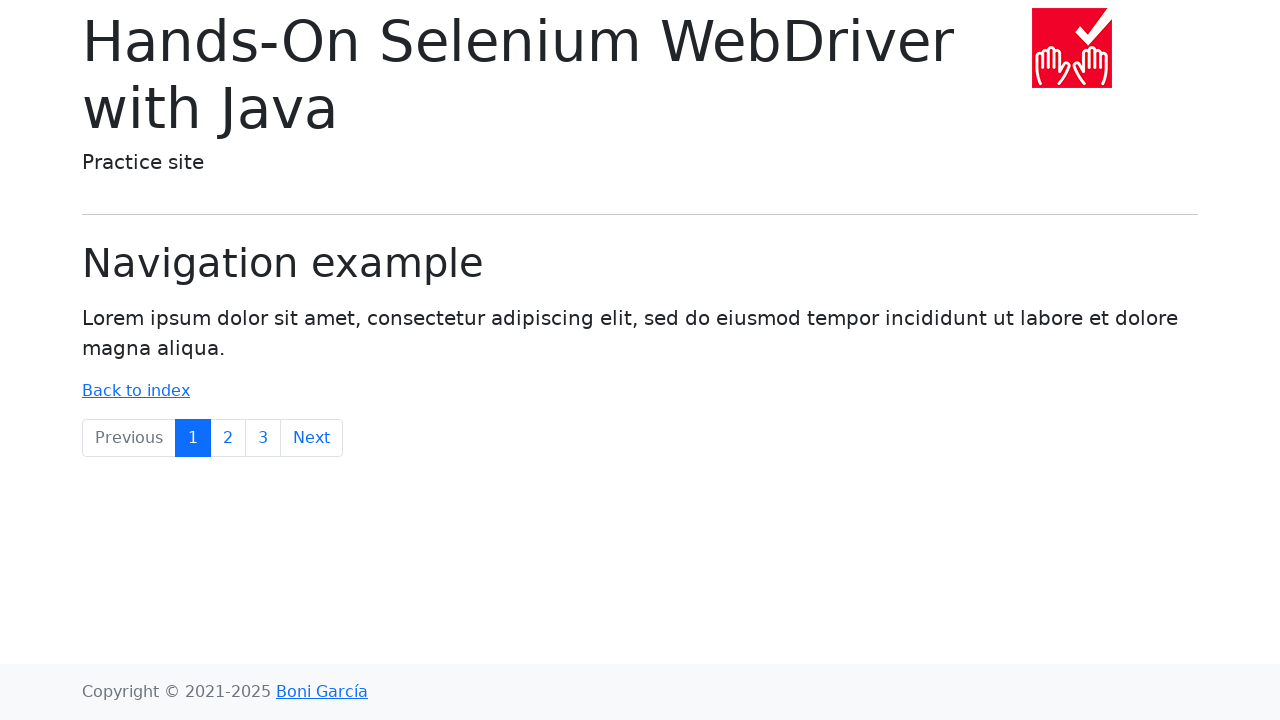